Tests login form validation by entering credentials, clearing both fields, and verifying the "Username is required" error message appears

Starting URL: https://www.saucedemo.com/

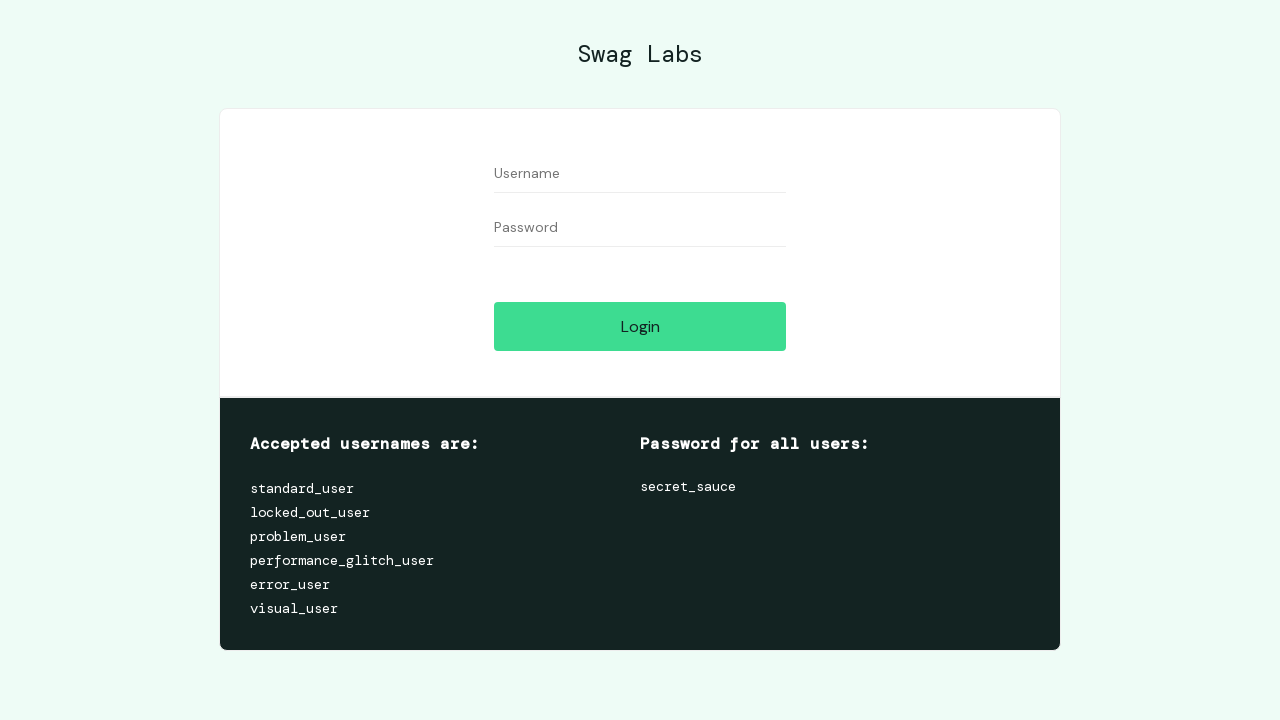

Filled Username field with 'testuser123' on //input[@id='user-name']
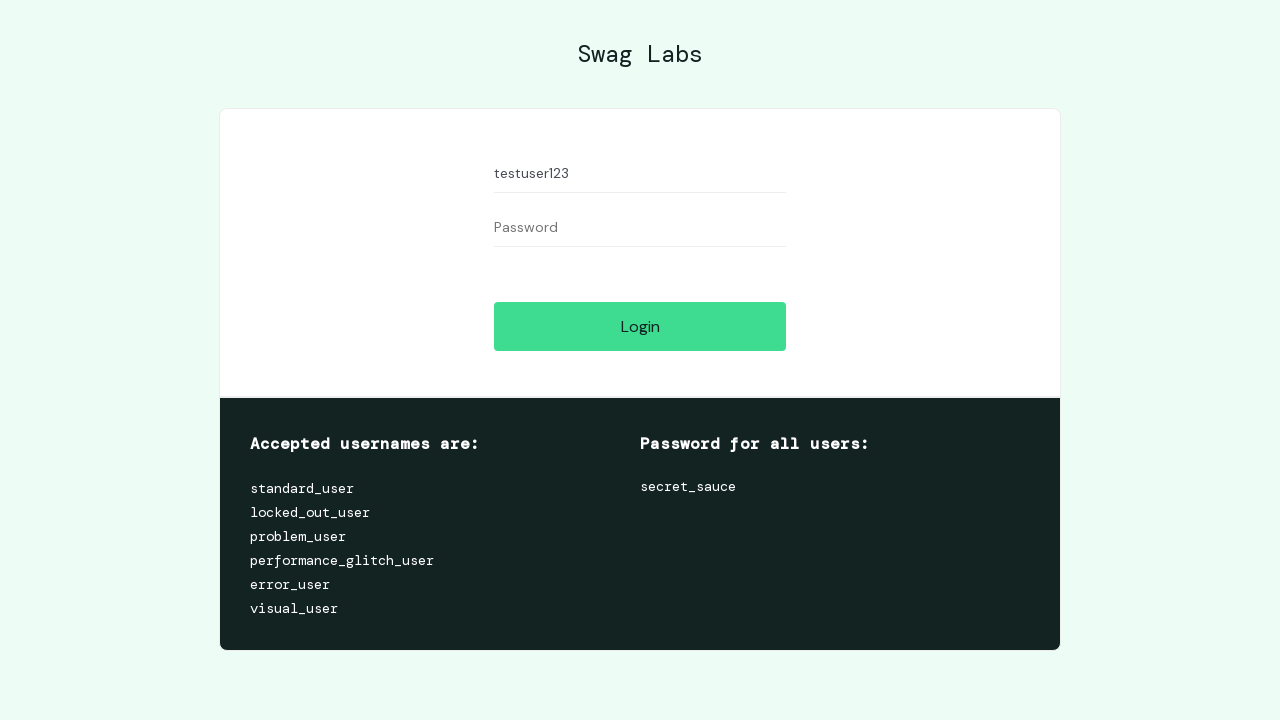

Filled Password field with 'testpass456' on //input[@id='password']
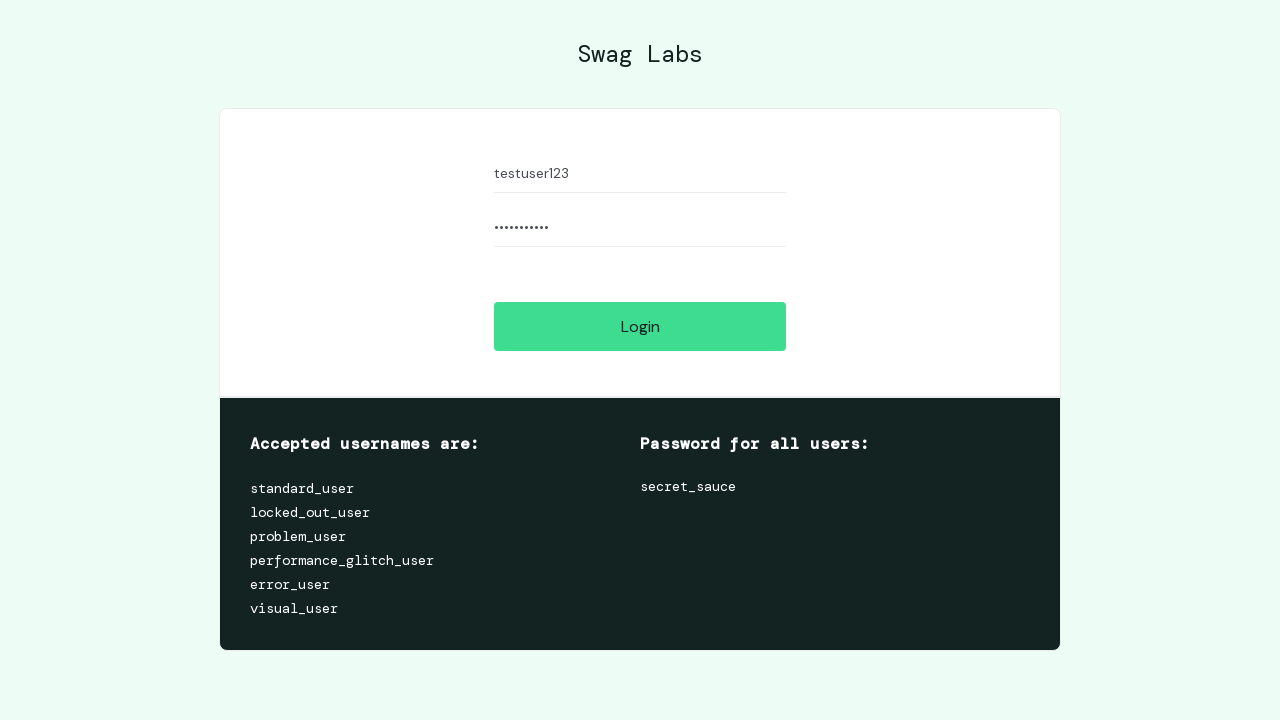

Cleared Username field on //input[@id='user-name']
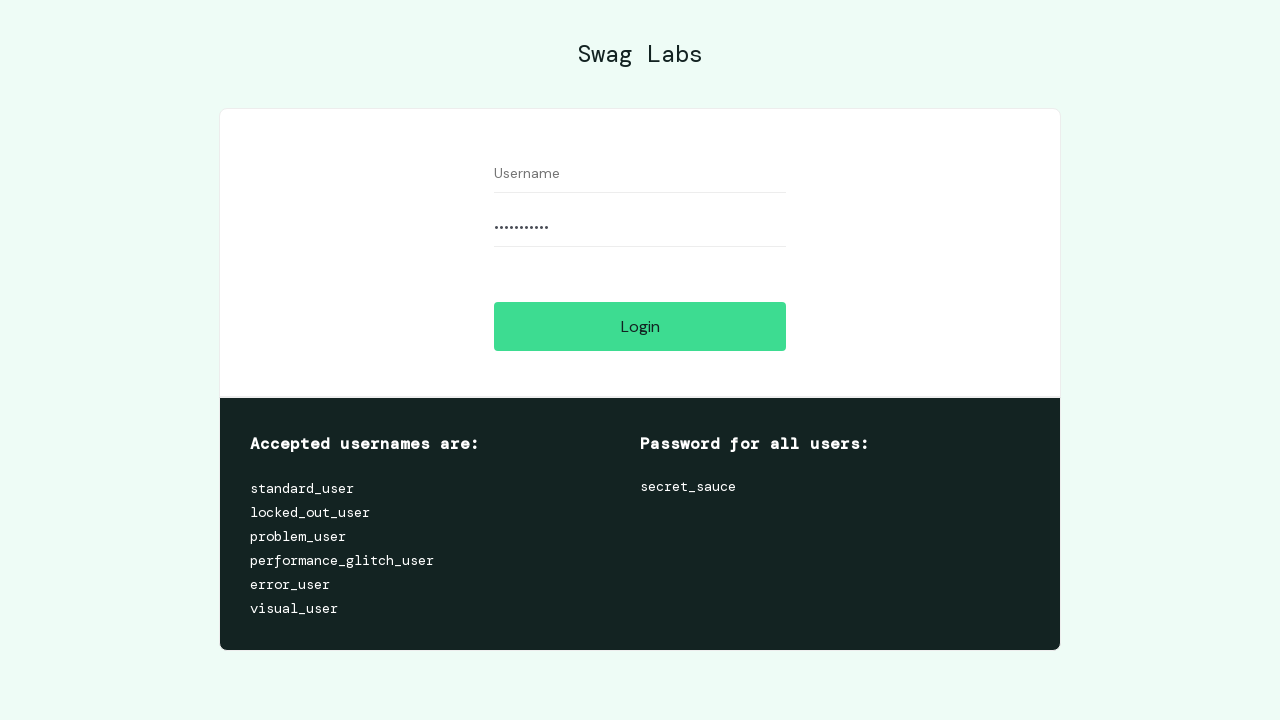

Cleared Password field on //input[@id='password']
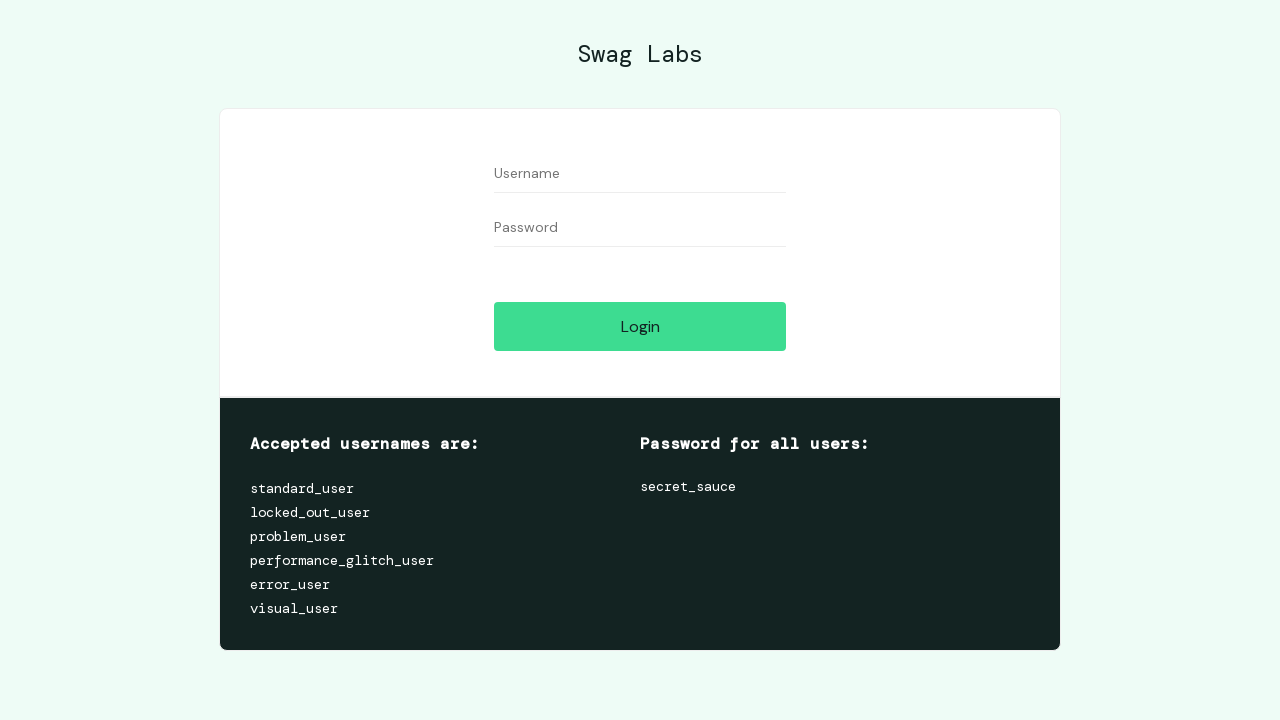

Clicked Login button with empty credentials at (640, 326) on xpath=//input[@id='login-button']
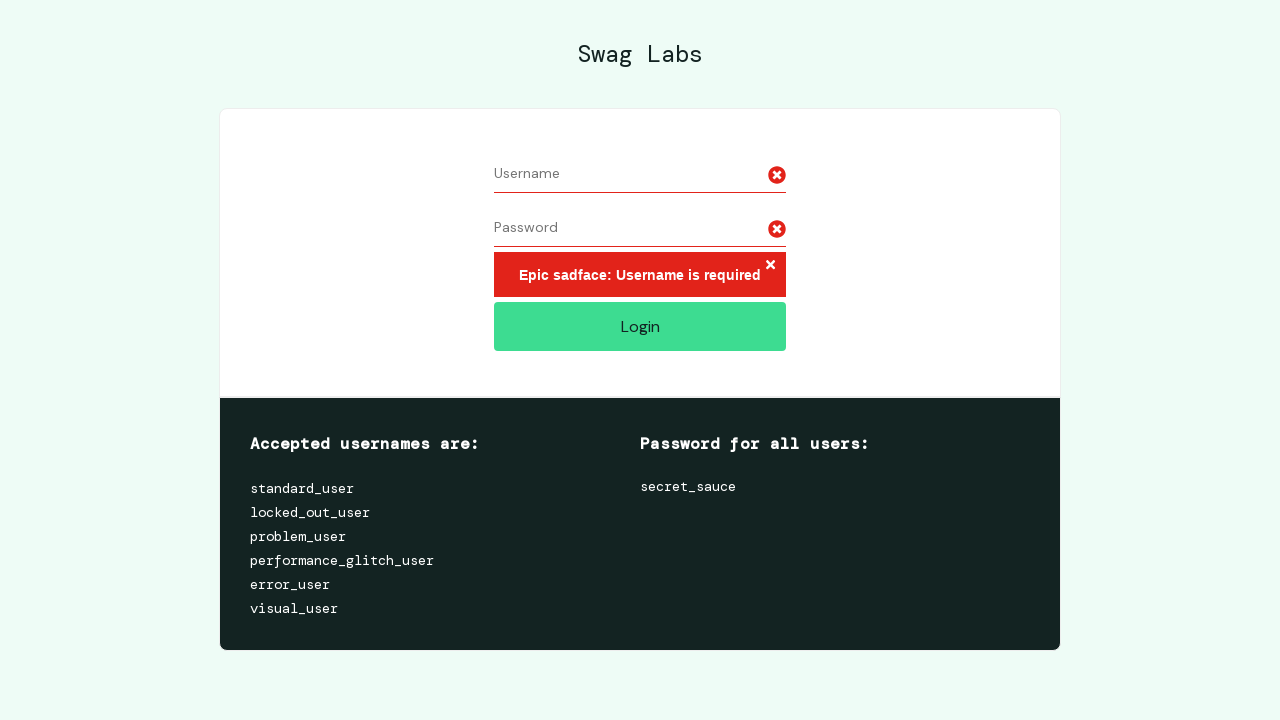

Error message element loaded
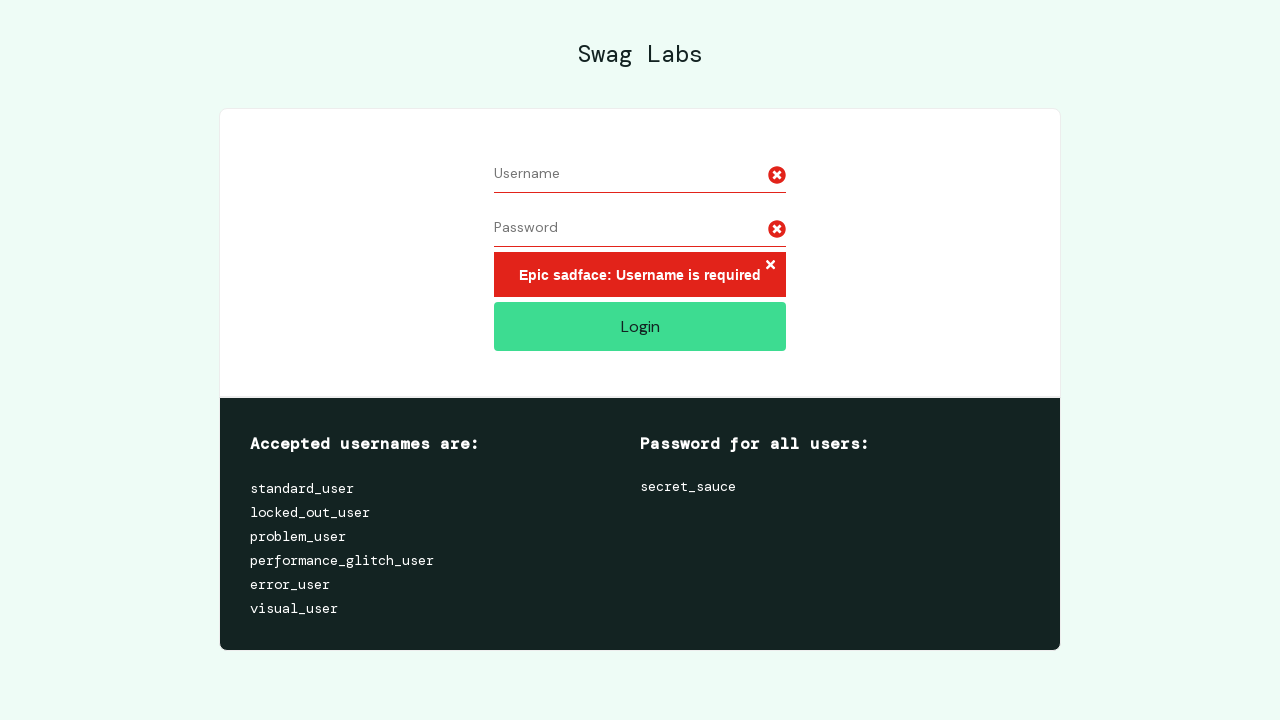

Retrieved error message text: 'Epic sadface: Username is required'
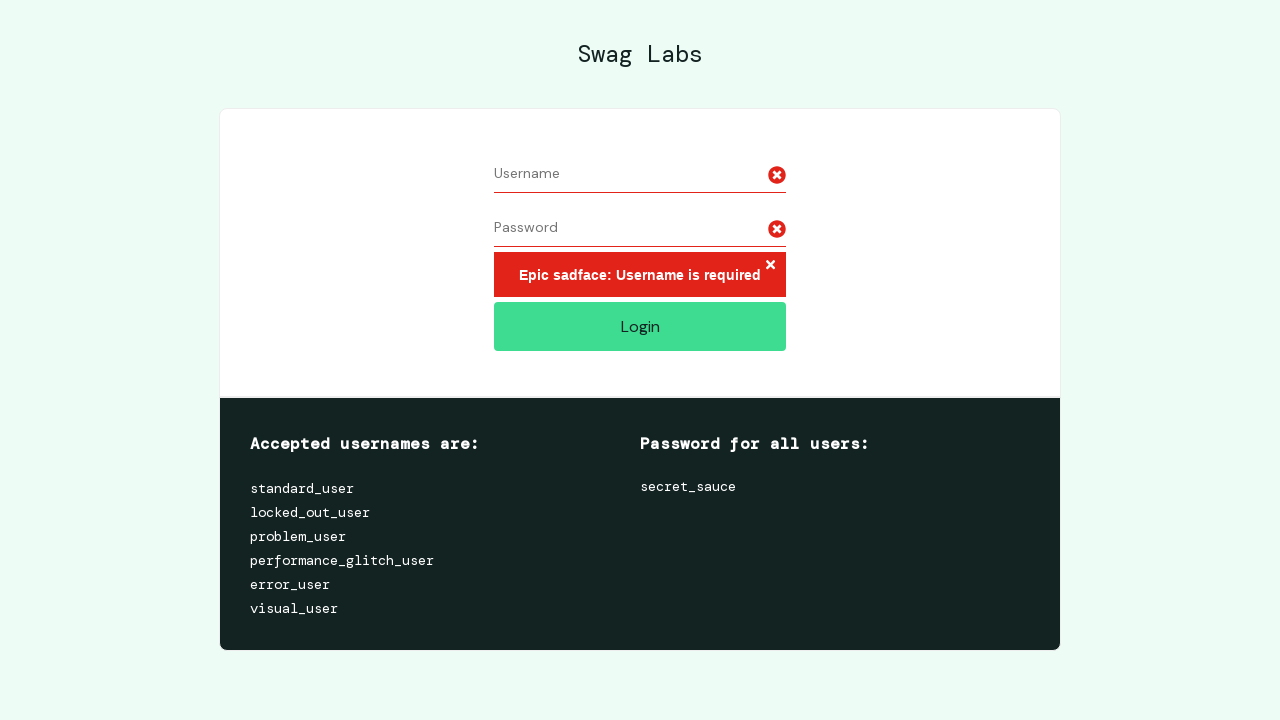

Verified 'Username is required' error message is present
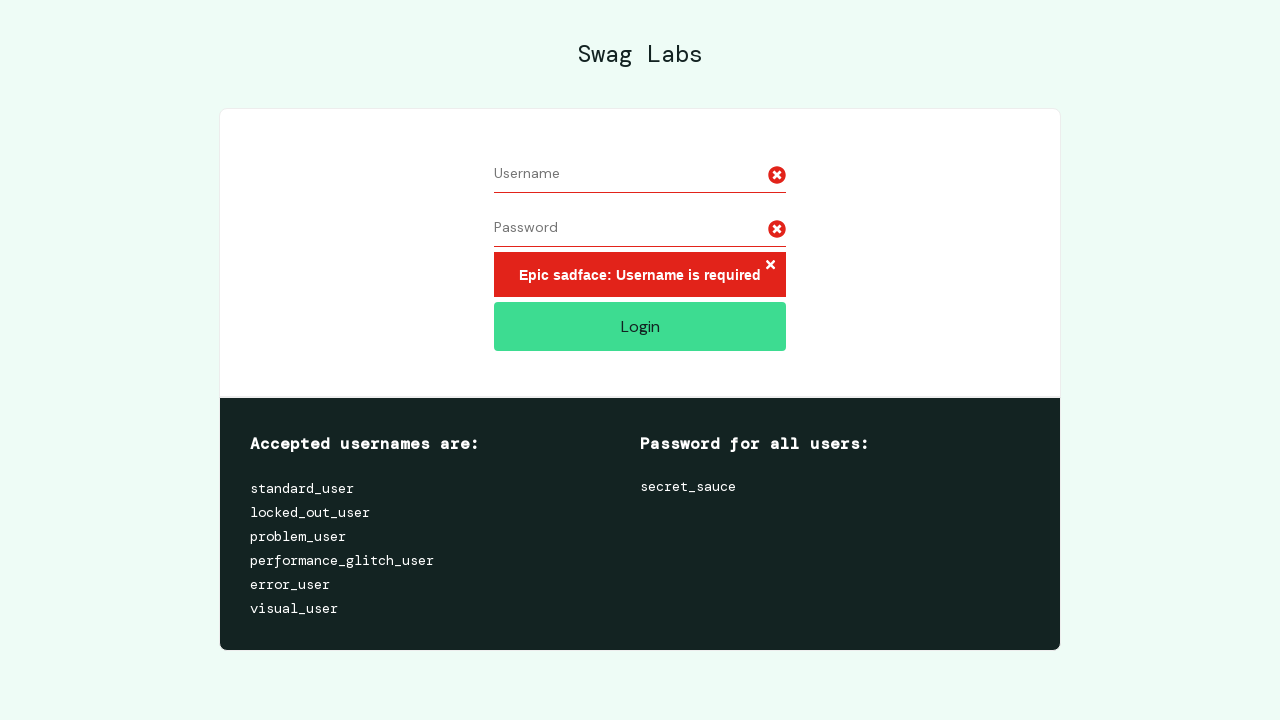

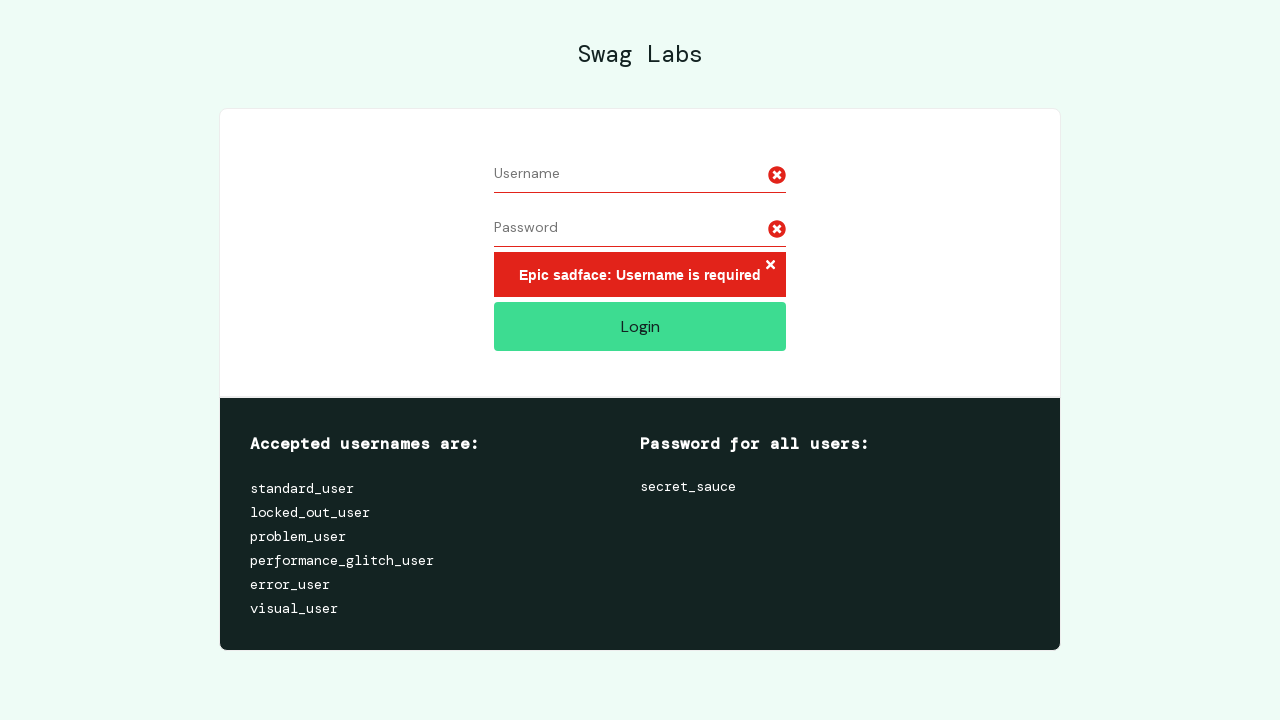